Tests soft assertions on demoblaze.com by checking page title, URL, and logo visibility, allowing execution to continue even if assertions fail.

Starting URL: https://www.demoblaze.com

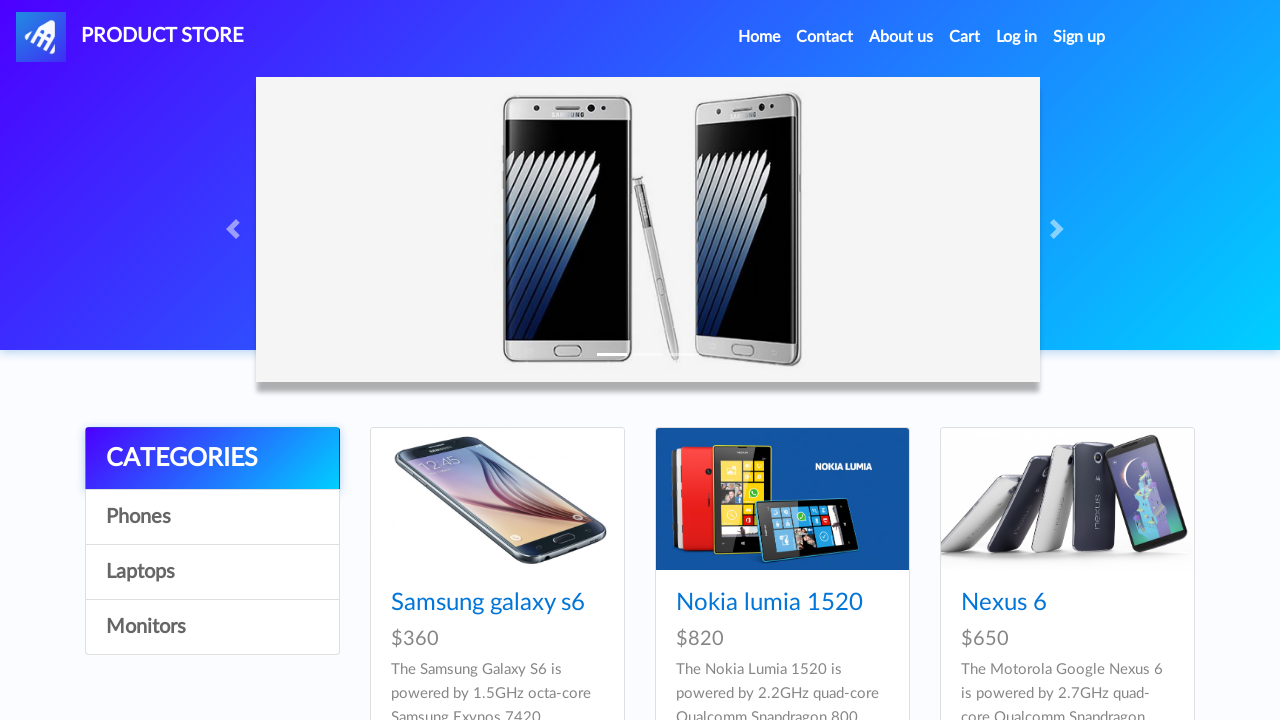

Verified page title is 'STORE'
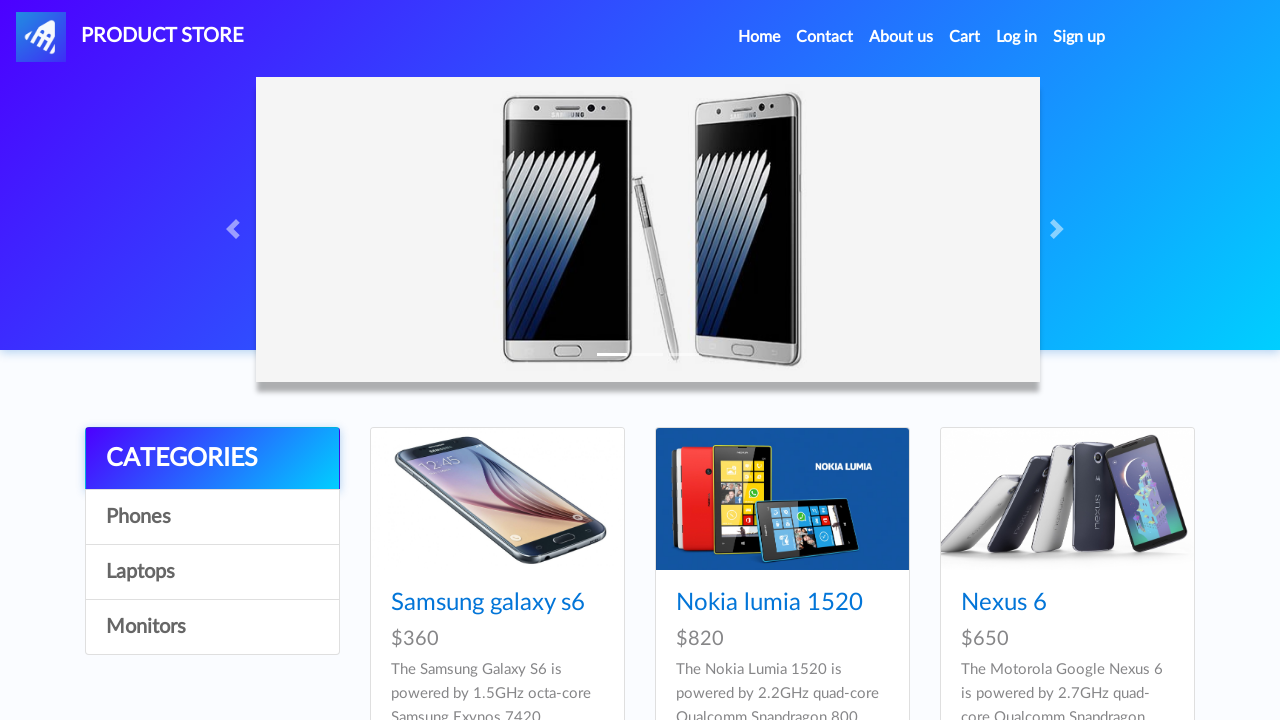

Verified page URL is 'https://www.demoblaze.com/'
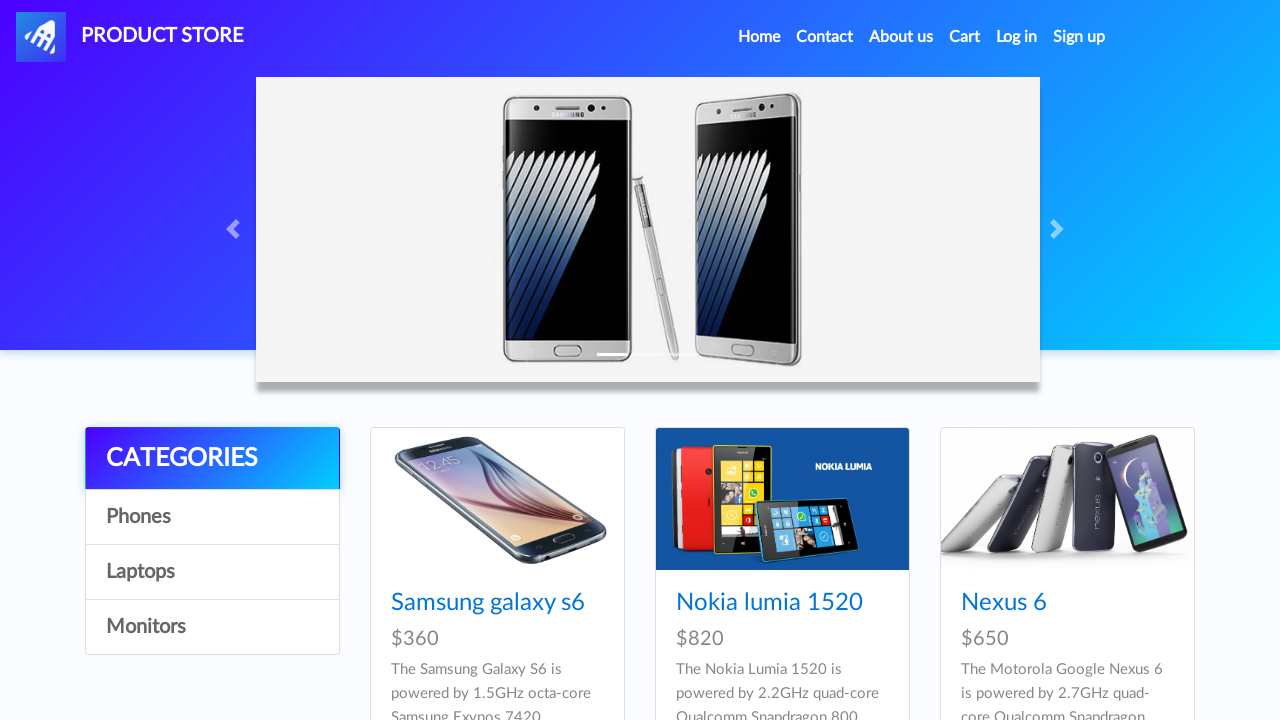

Located navbar logo element
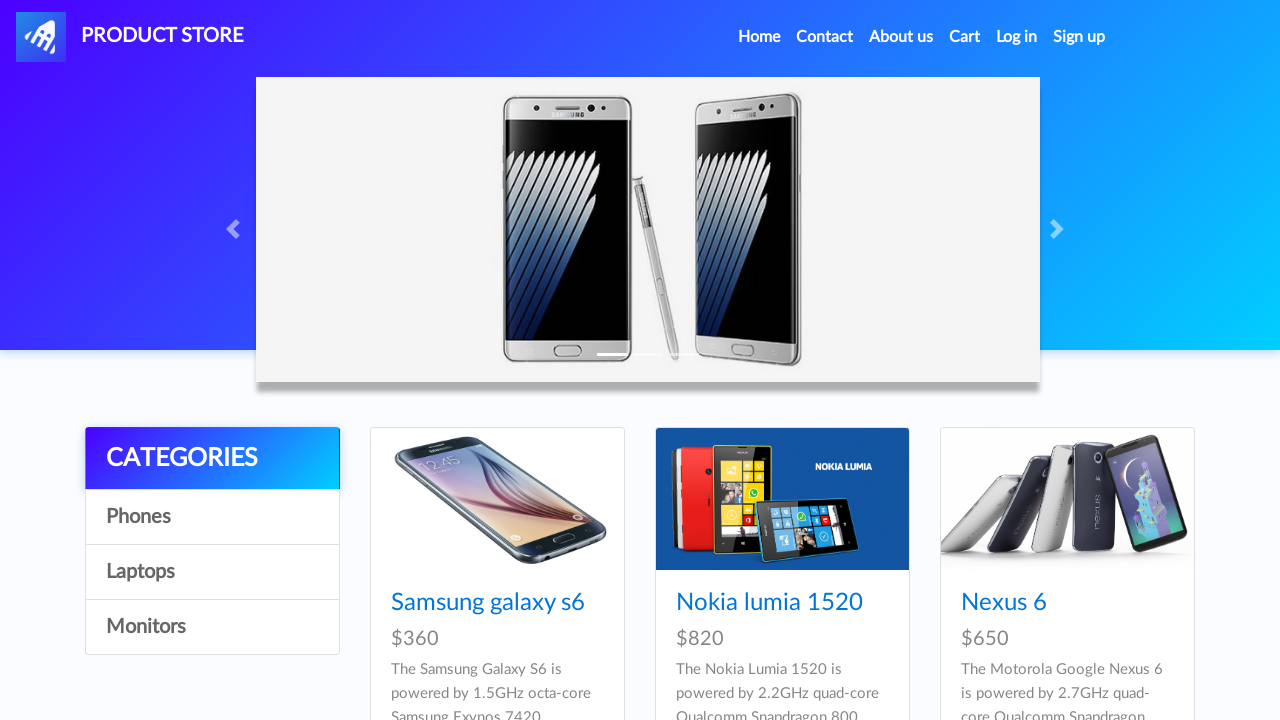

Verified logo is visible
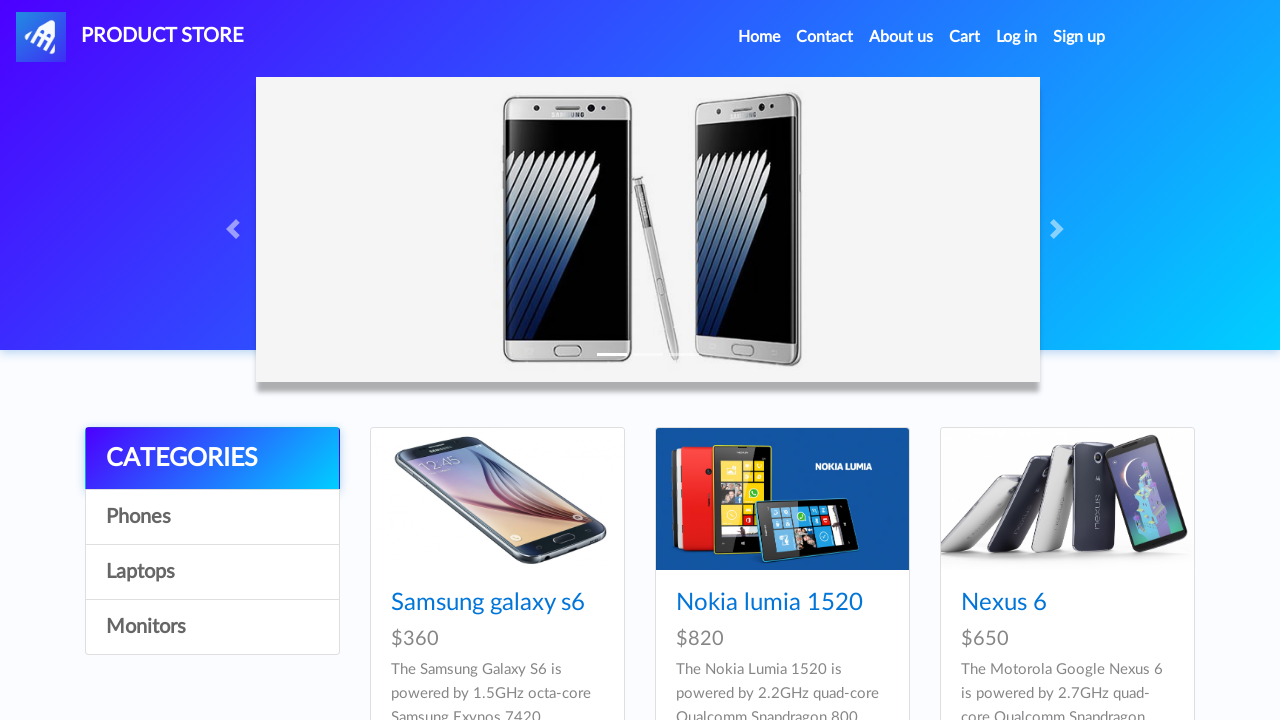

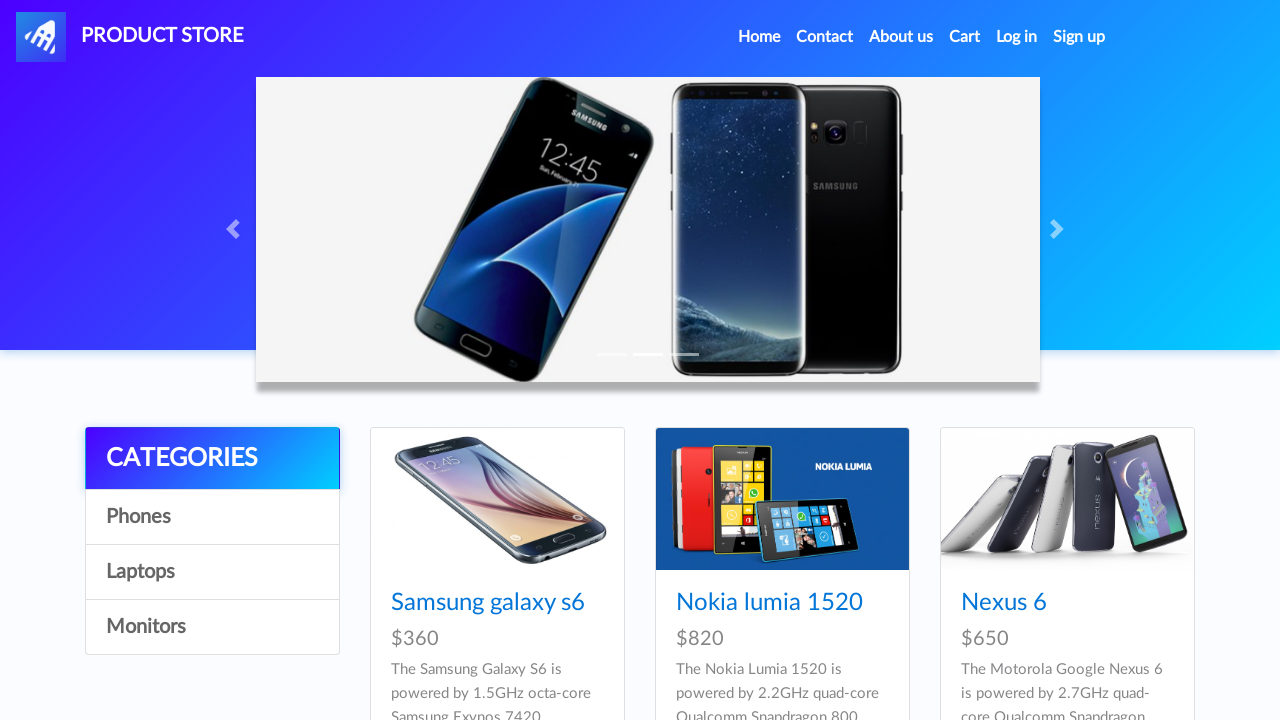